Tests dynamic controls page by clicking the Remove button and verifying that the checkbox is removed with a confirmation message

Starting URL: https://the-internet.herokuapp.com/dynamic_controls

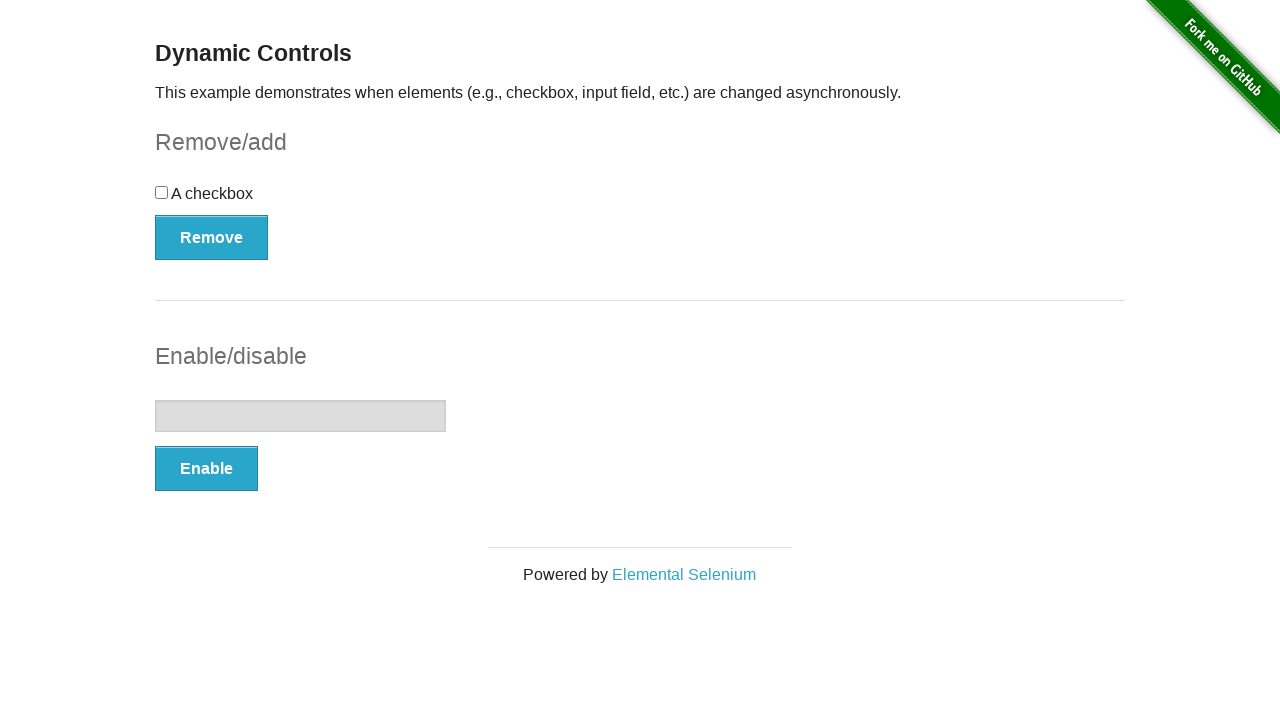

Clicked the Remove button at (212, 237) on xpath=//button[.='Remove']
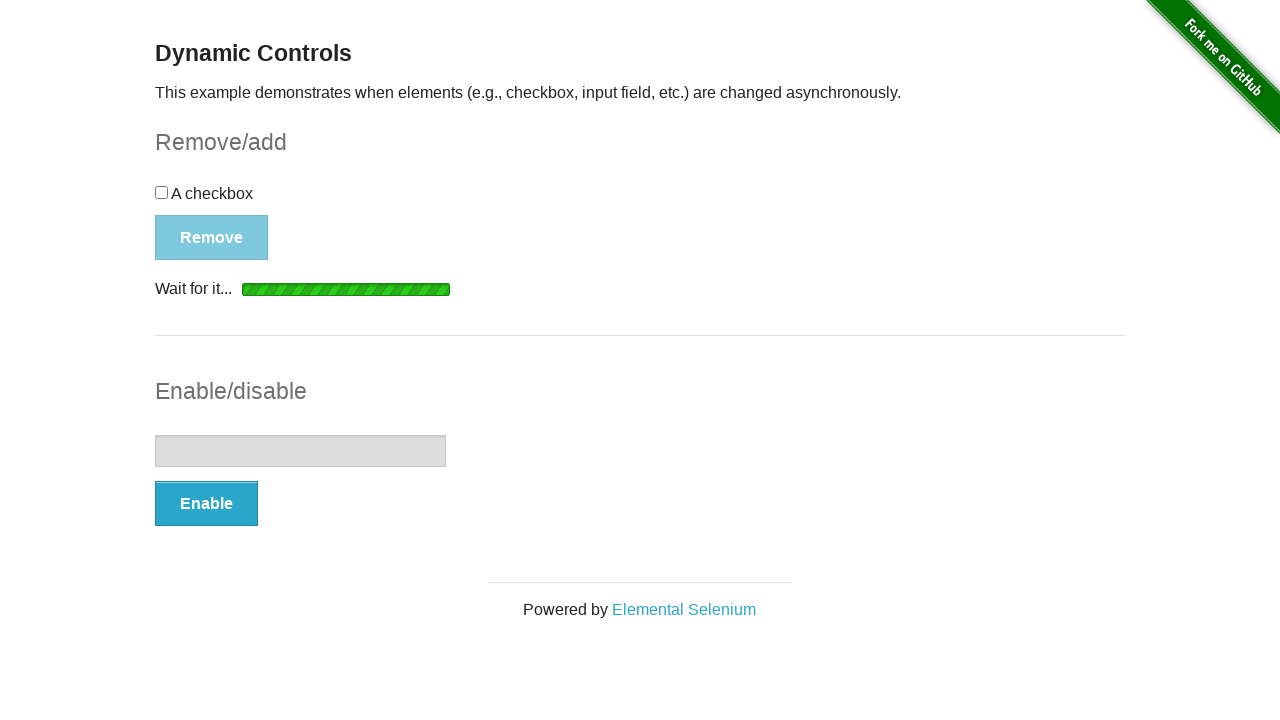

Waited for confirmation message to appear
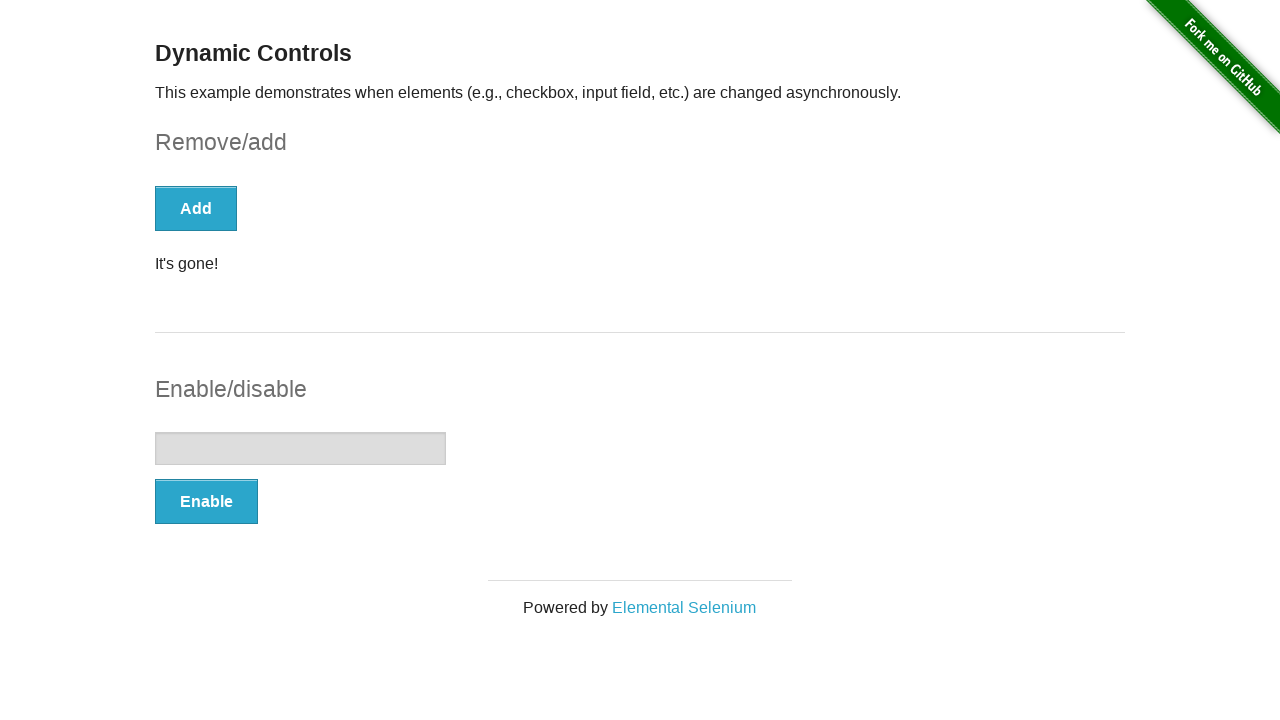

Verified confirmation message displays 'It's gone!'
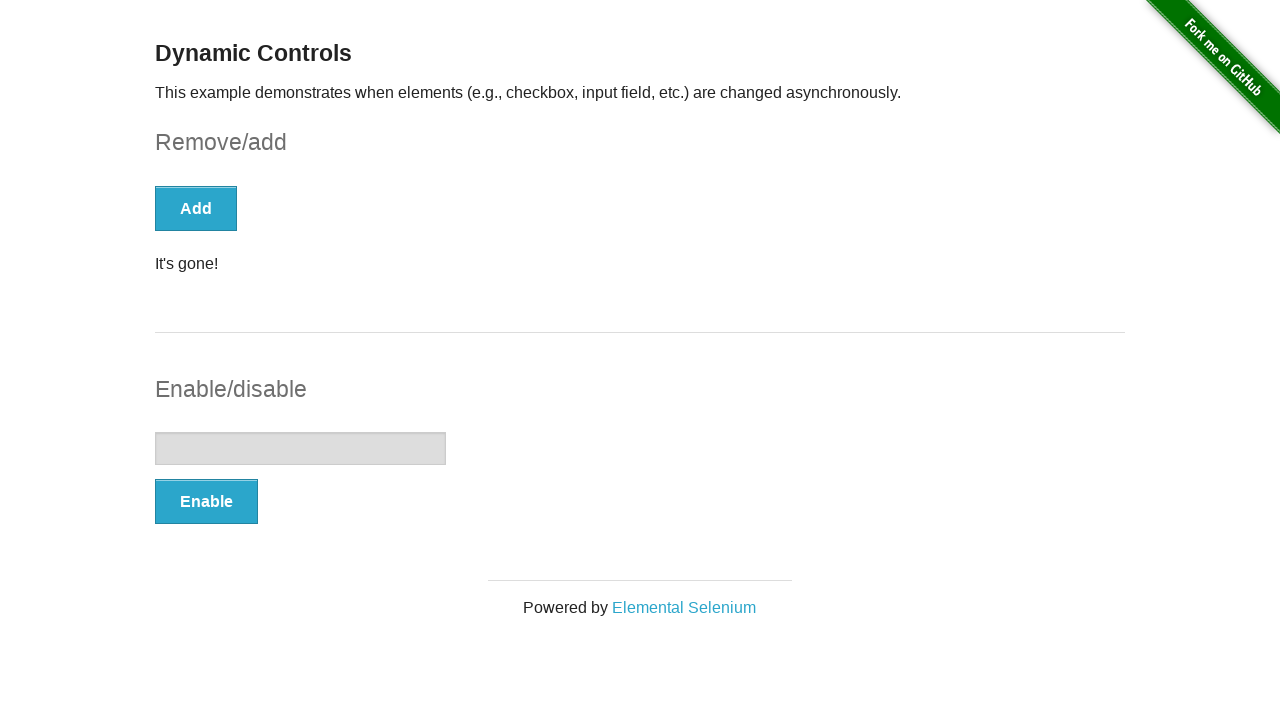

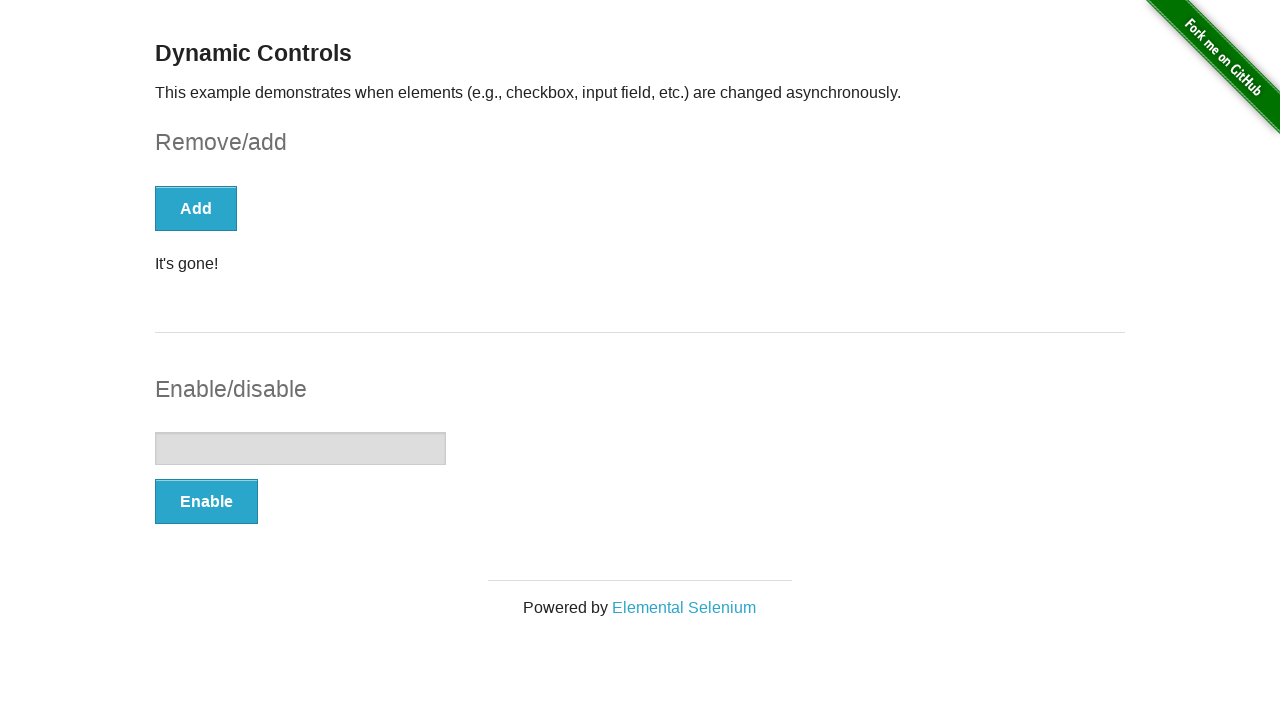